Tests email field validation by entering only whitespace characters

Starting URL: https://staging.geonadir.com/myprojects?login=sign-in

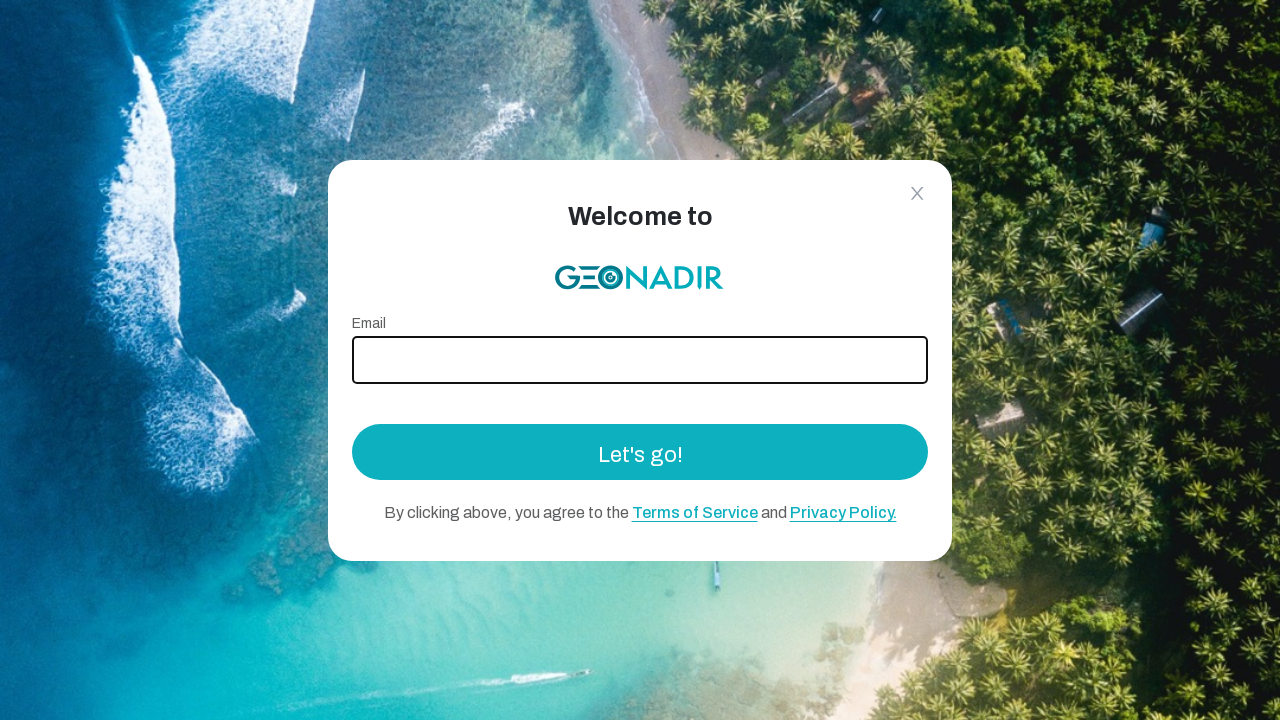

Filled email field with whitespace characters on #email
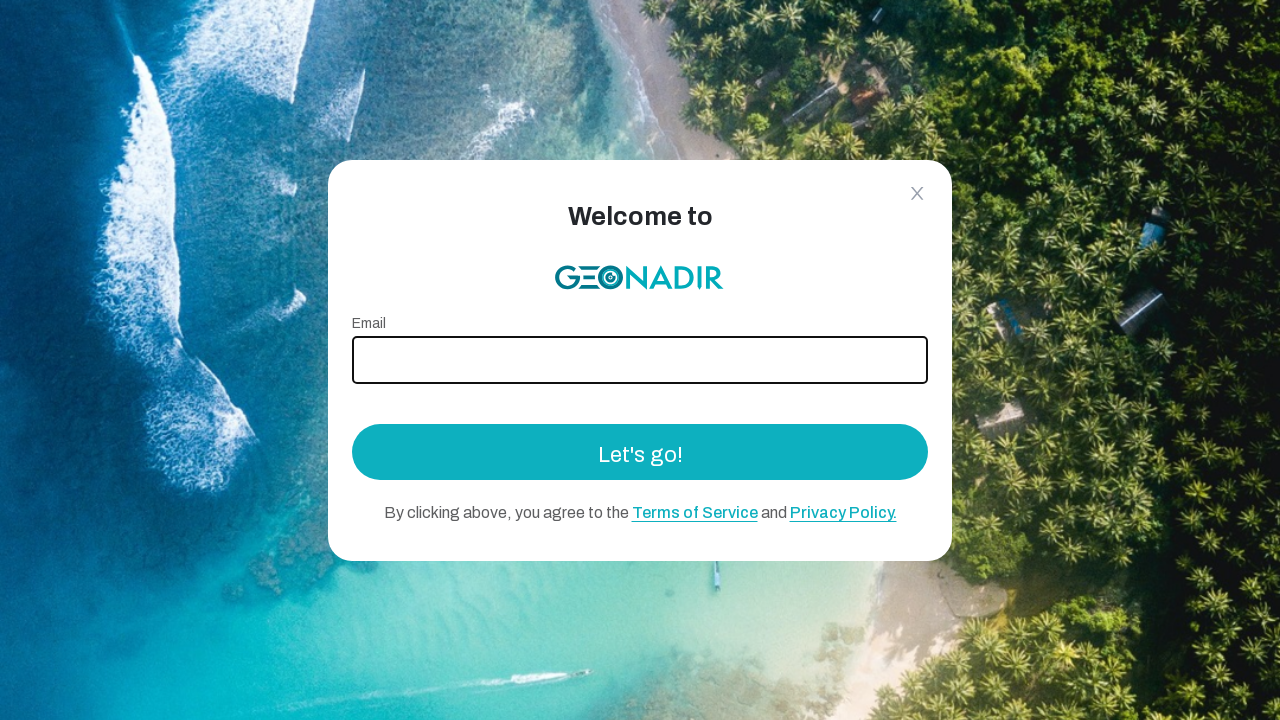

Clicked Let's go button to submit form at (640, 452) on xpath=//button[contains(text(),'Let')]
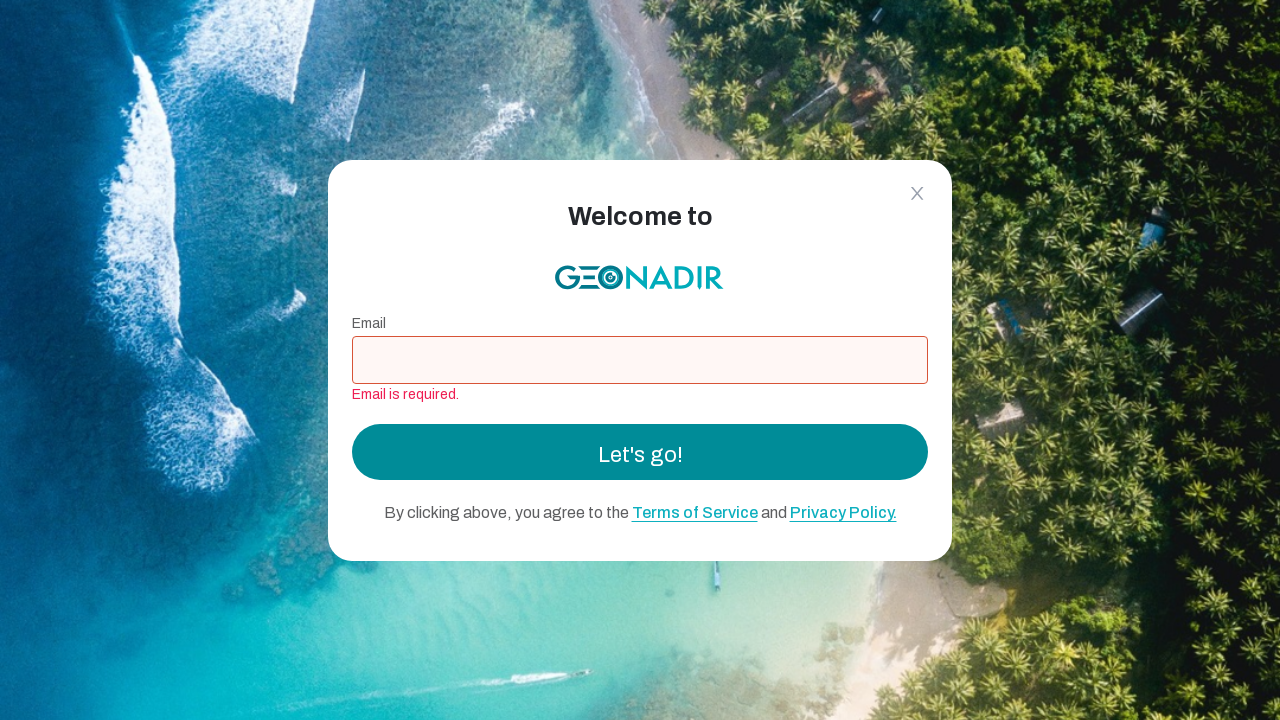

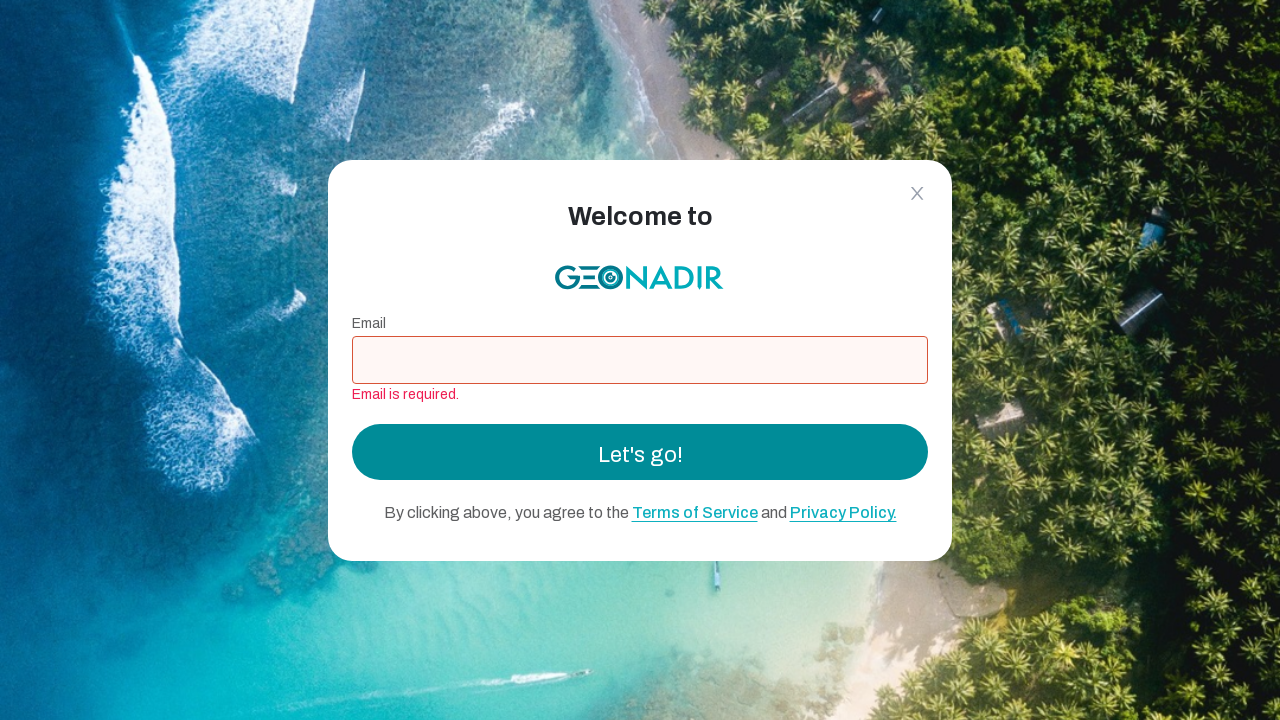